Navigates to Spotify homepage and waits for the page to load. The original script had invalid selectors, so this test verifies the page loads successfully.

Starting URL: https://www.spotify.com

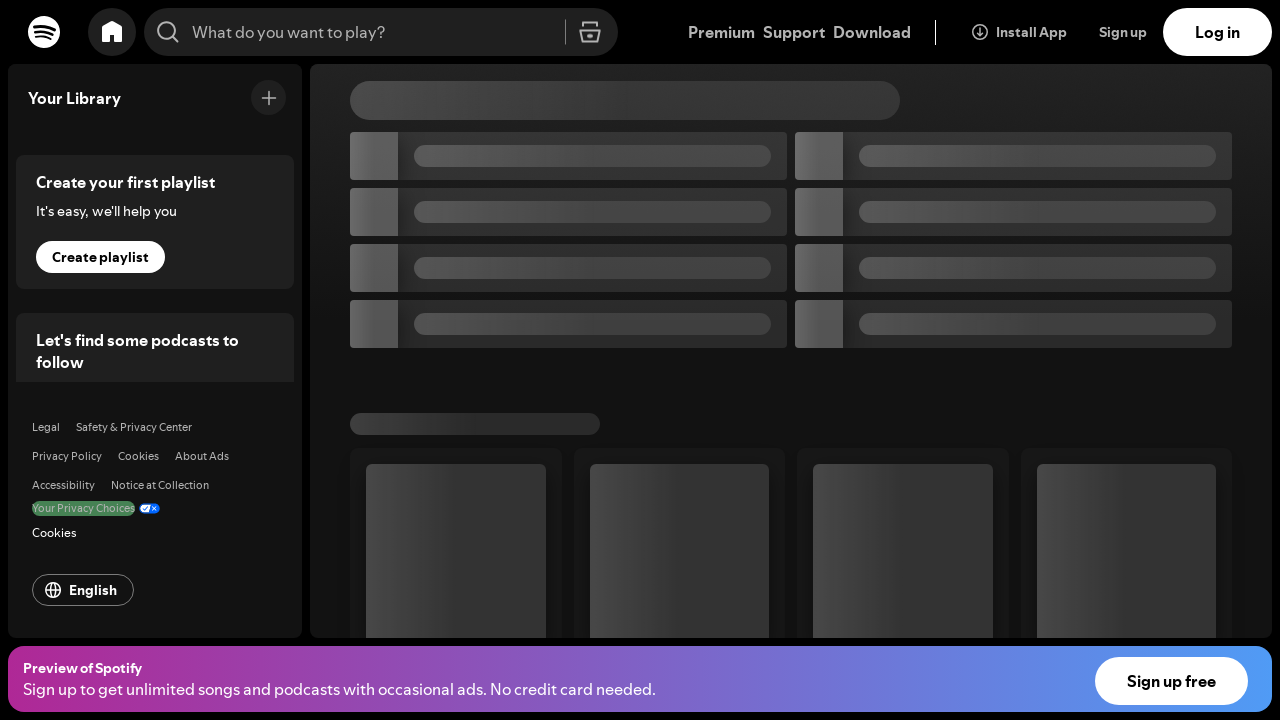

Waited for page to reach networkidle load state
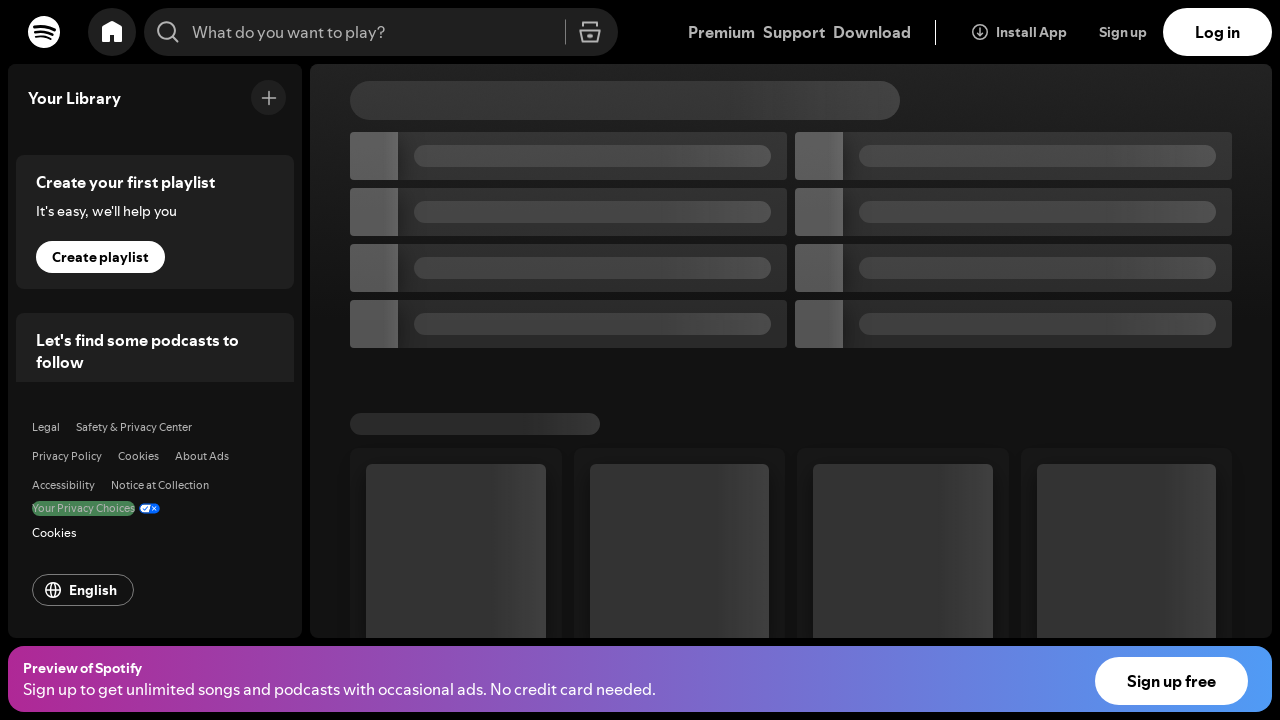

Verified body element is visible - Spotify homepage loaded successfully
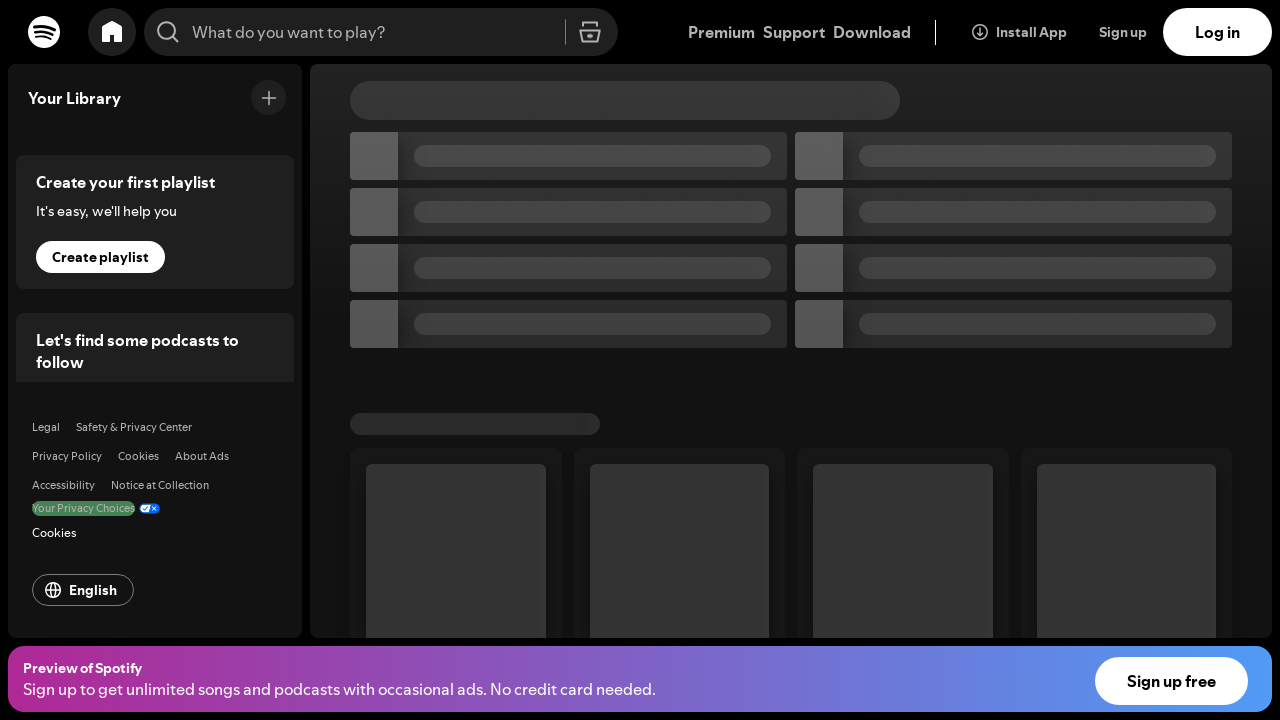

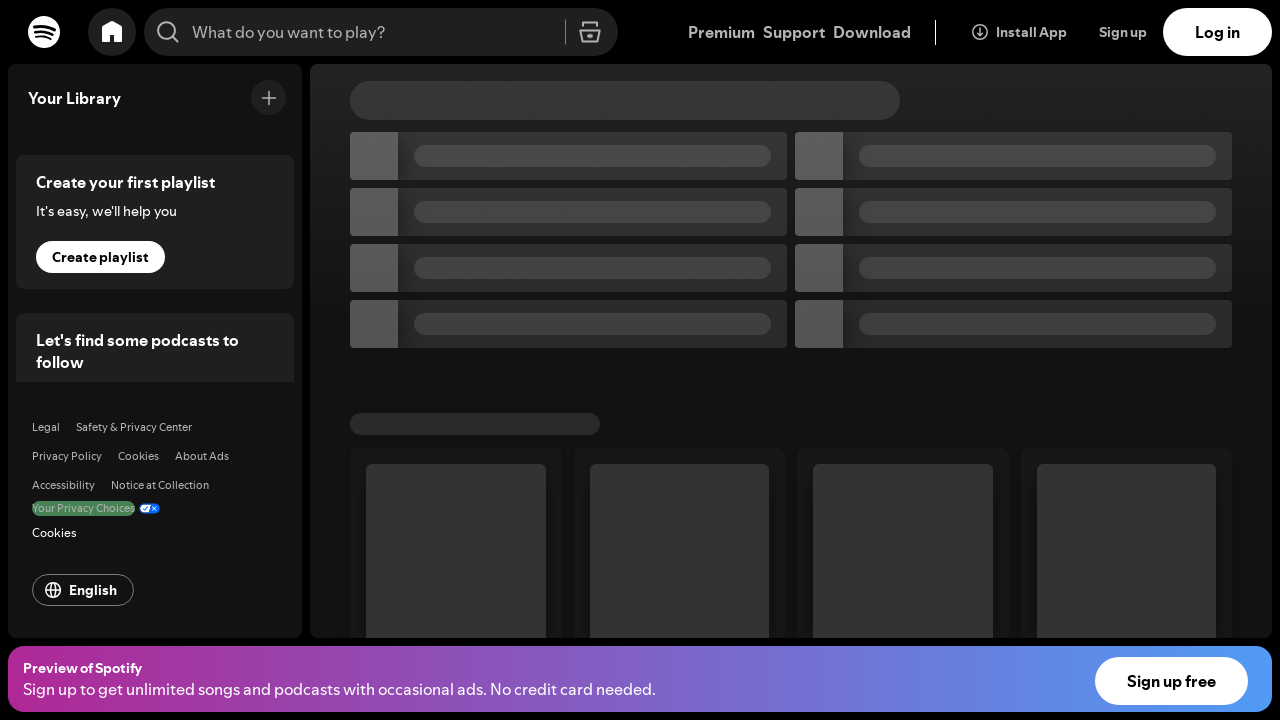